Tests invalid form submission with directive / to trigger validation error

Starting URL: https://elenarivero.github.io/Ejercicio2/index.html

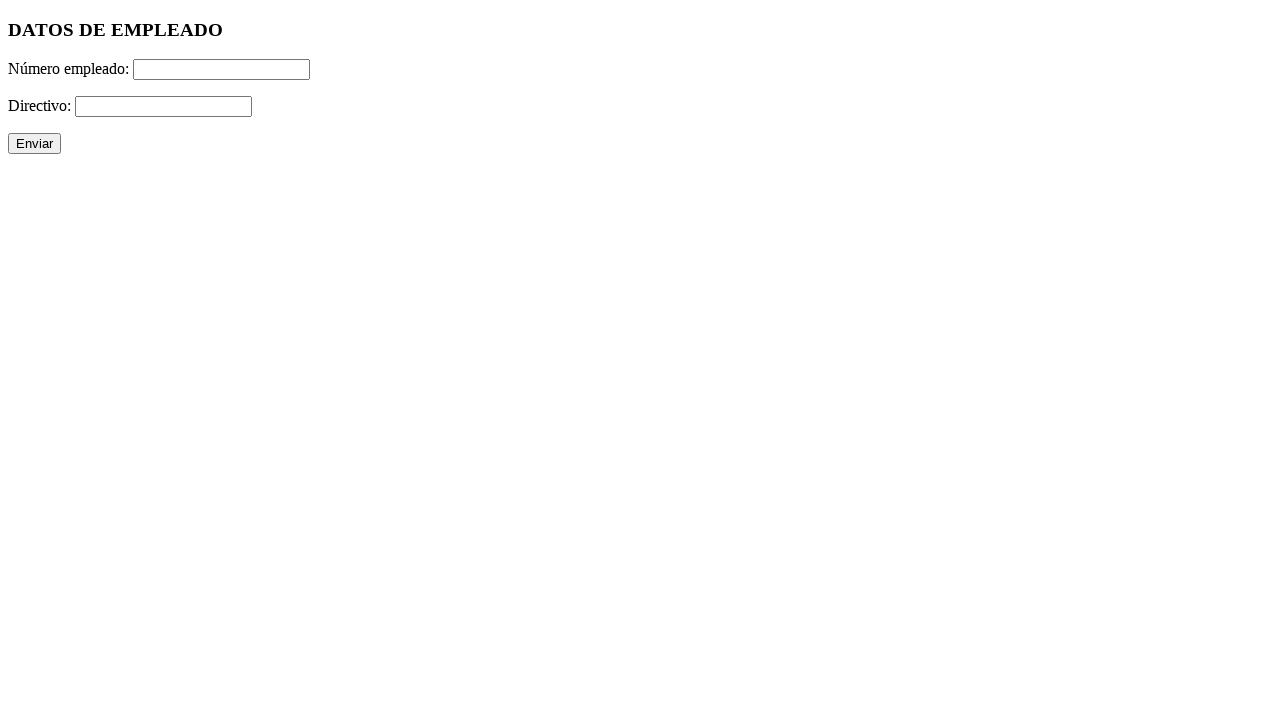

Filled employee number field with '200' on #numero
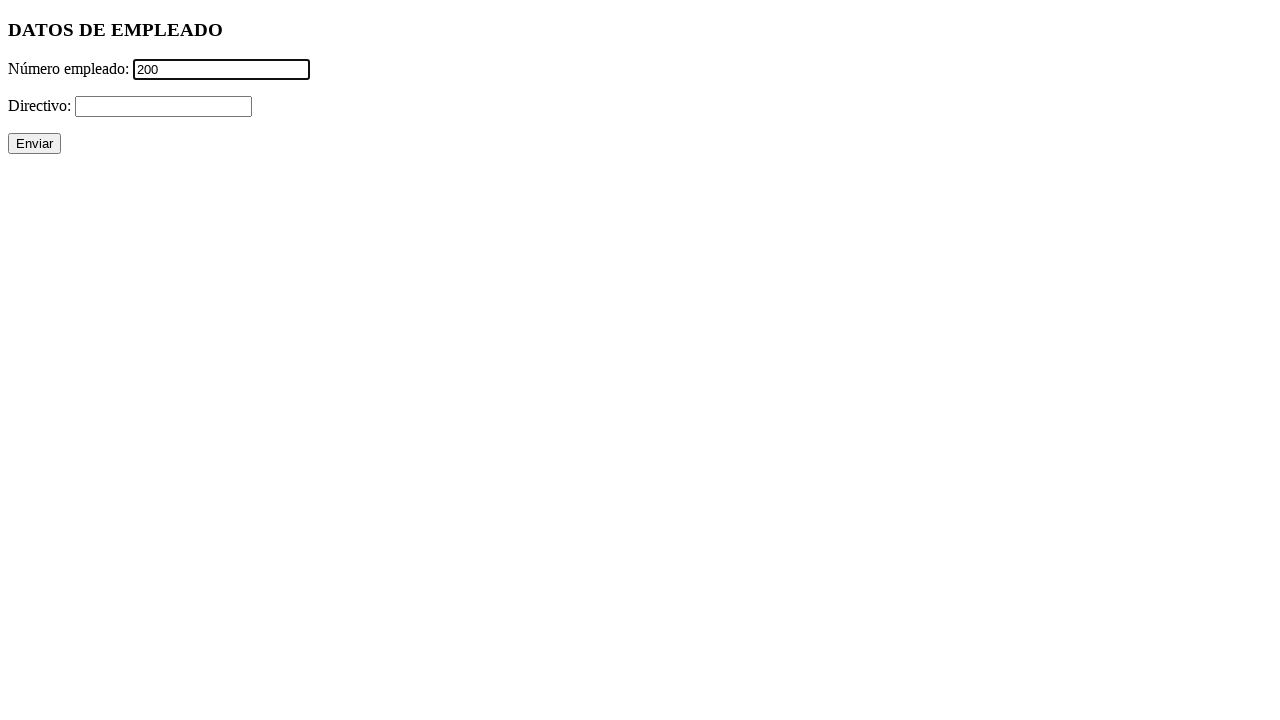

Filled directive field with invalid value '/' on #directivo
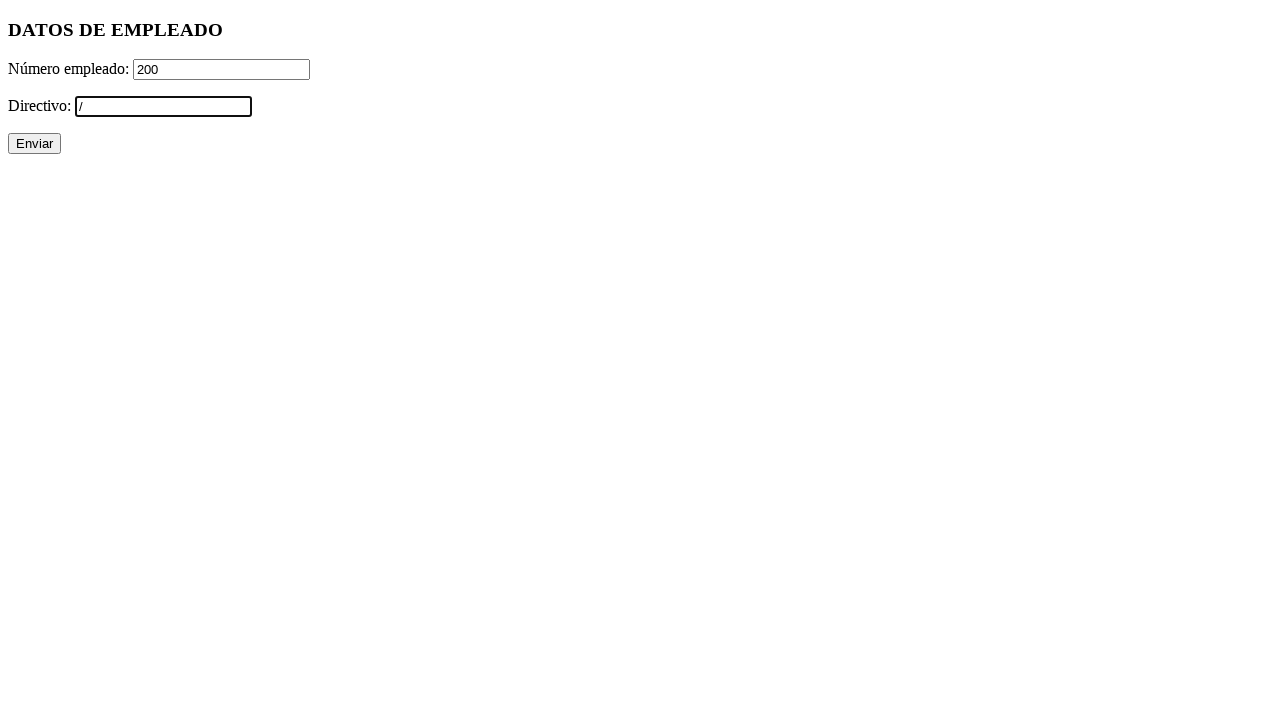

Clicked submit button to trigger validation at (34, 144) on xpath=//p/input[@type='submit']
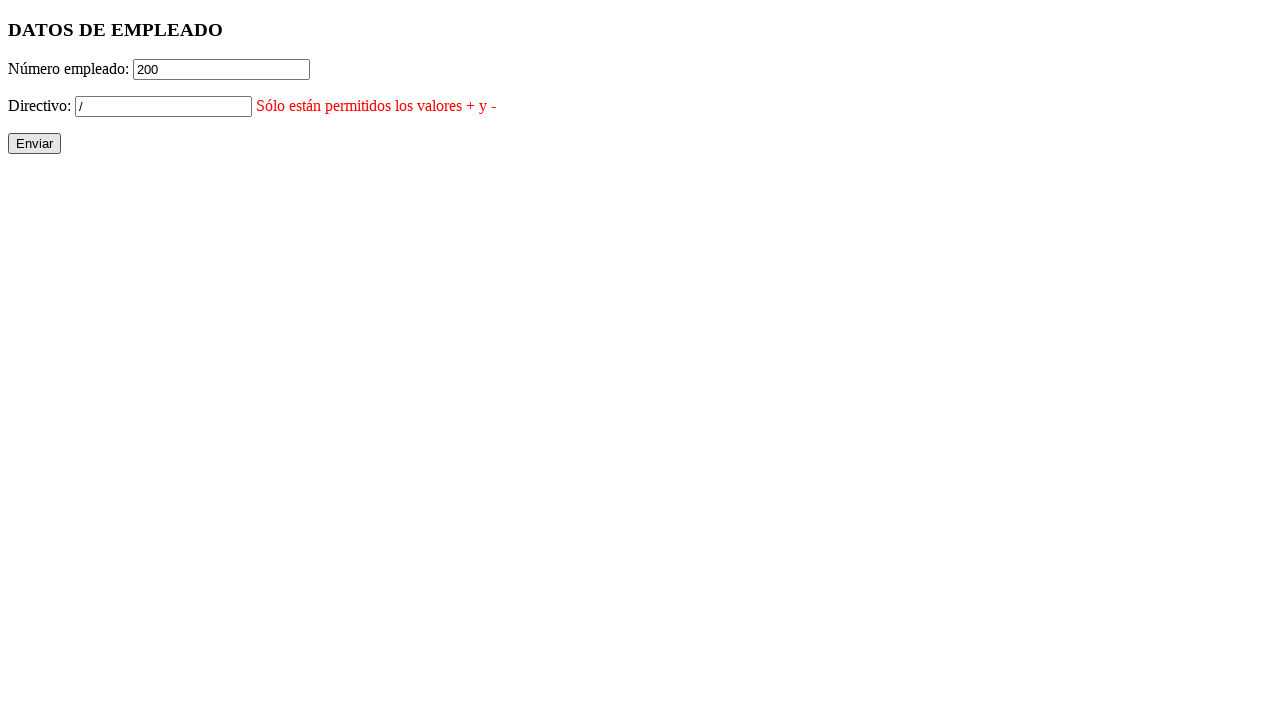

Validation error message for directive field appeared
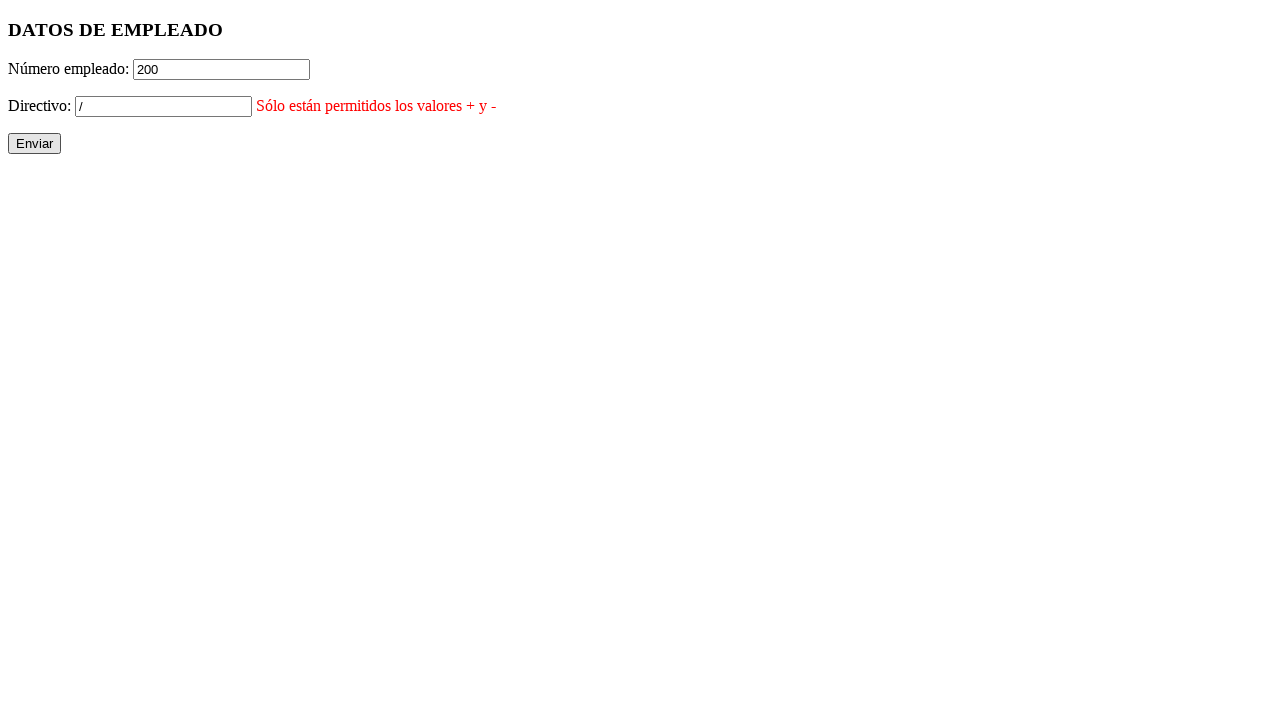

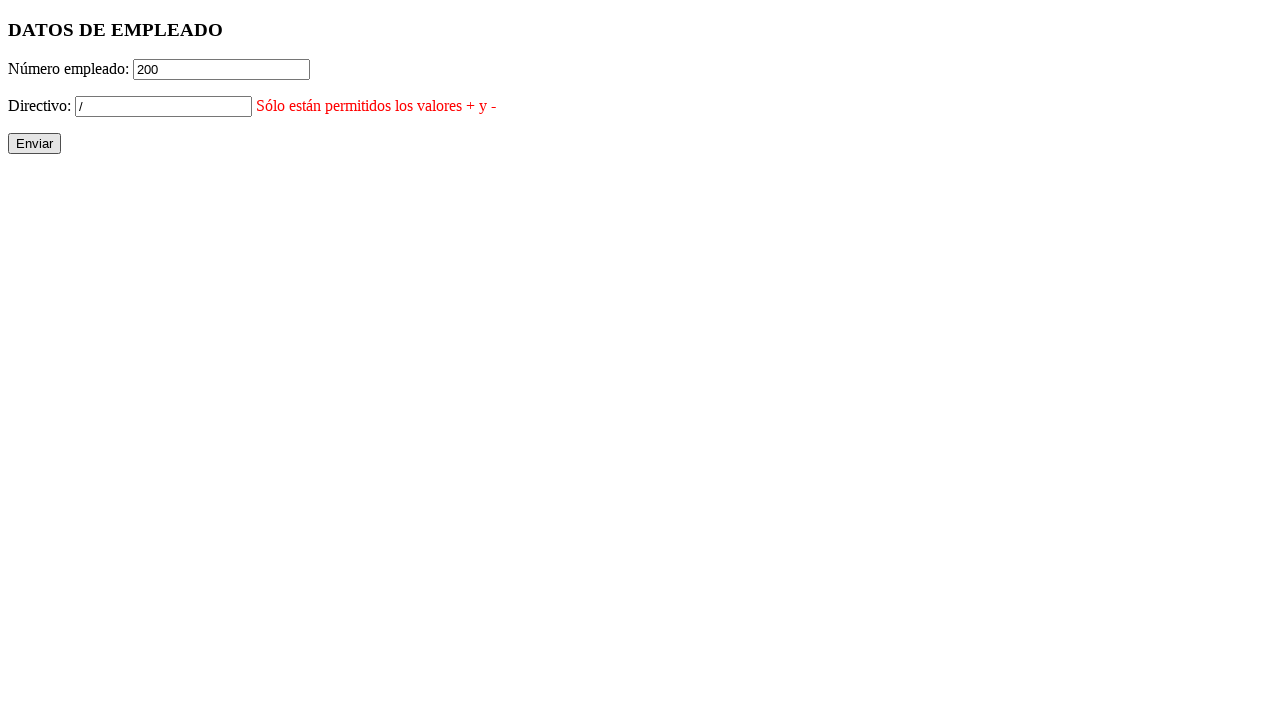